Tests handling of stale element exceptions by interacting with Microsoft login form elements and deliberately triggering a stale reference

Starting URL: https://login.microsoftonline.com

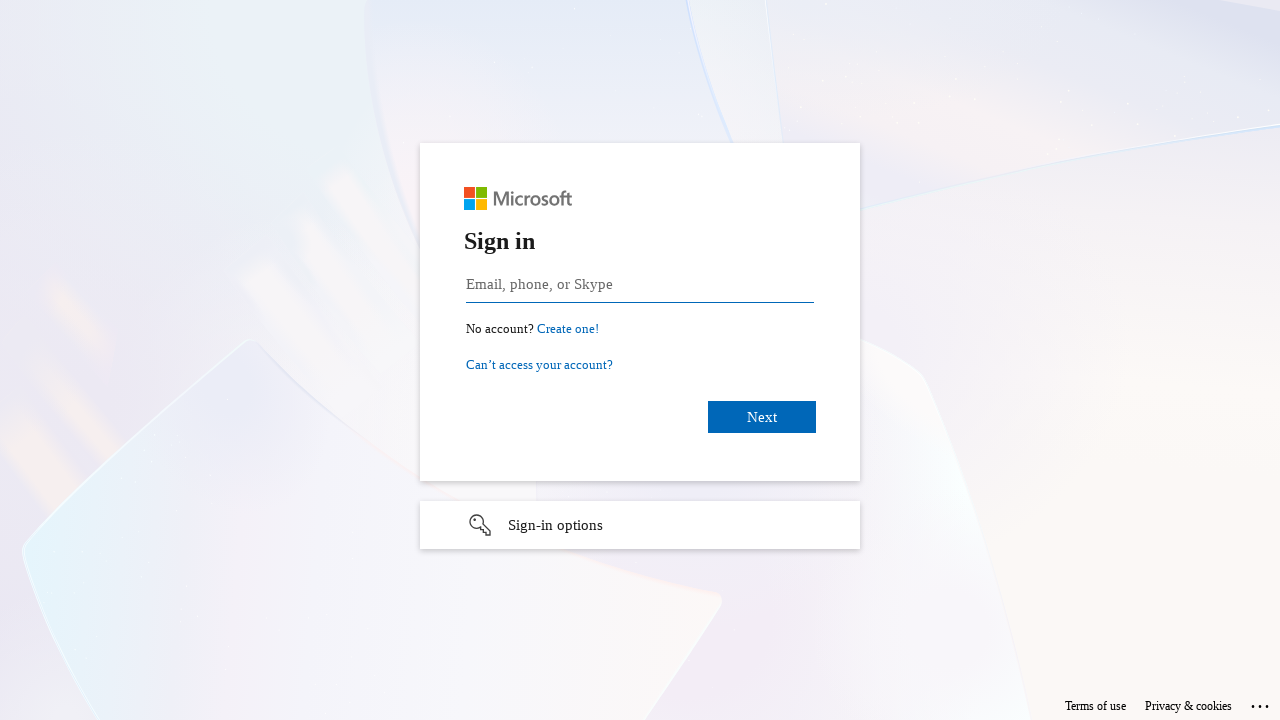

Filled email input with 'Test SDET' on input[type='email']
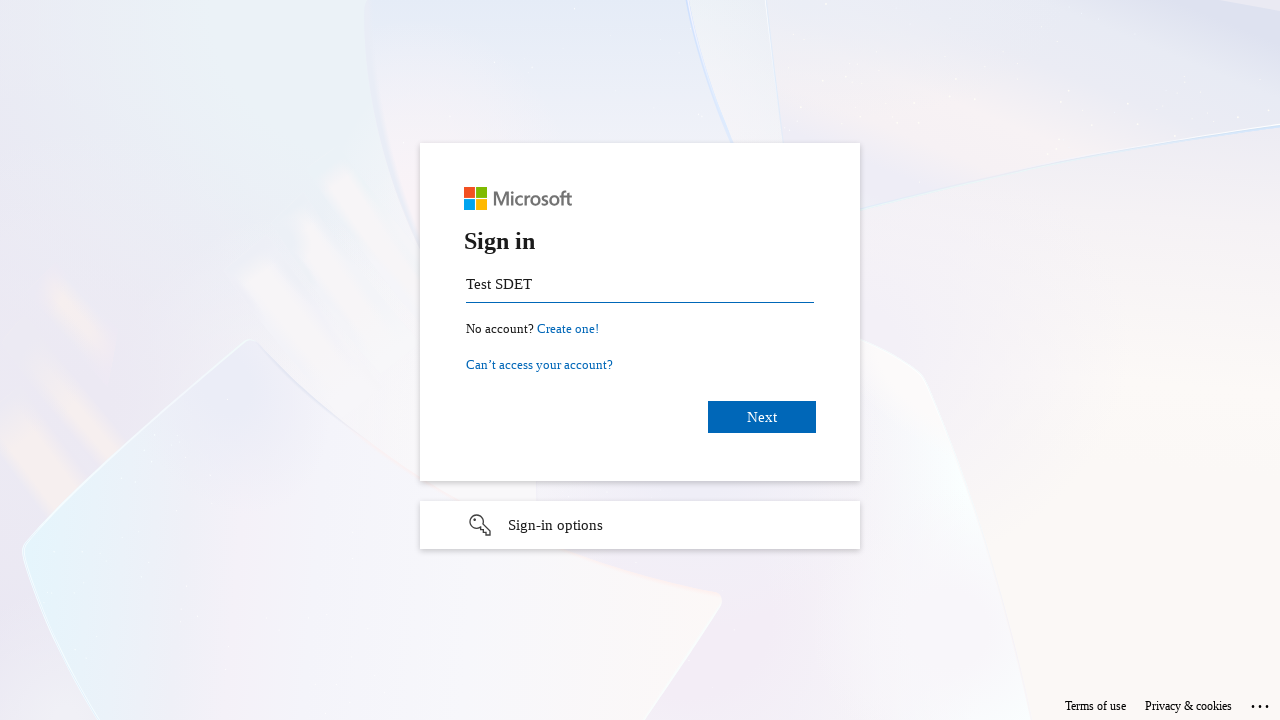

Clicked on sign-in options at (656, 525) on div[data-test-id='signinOptions']
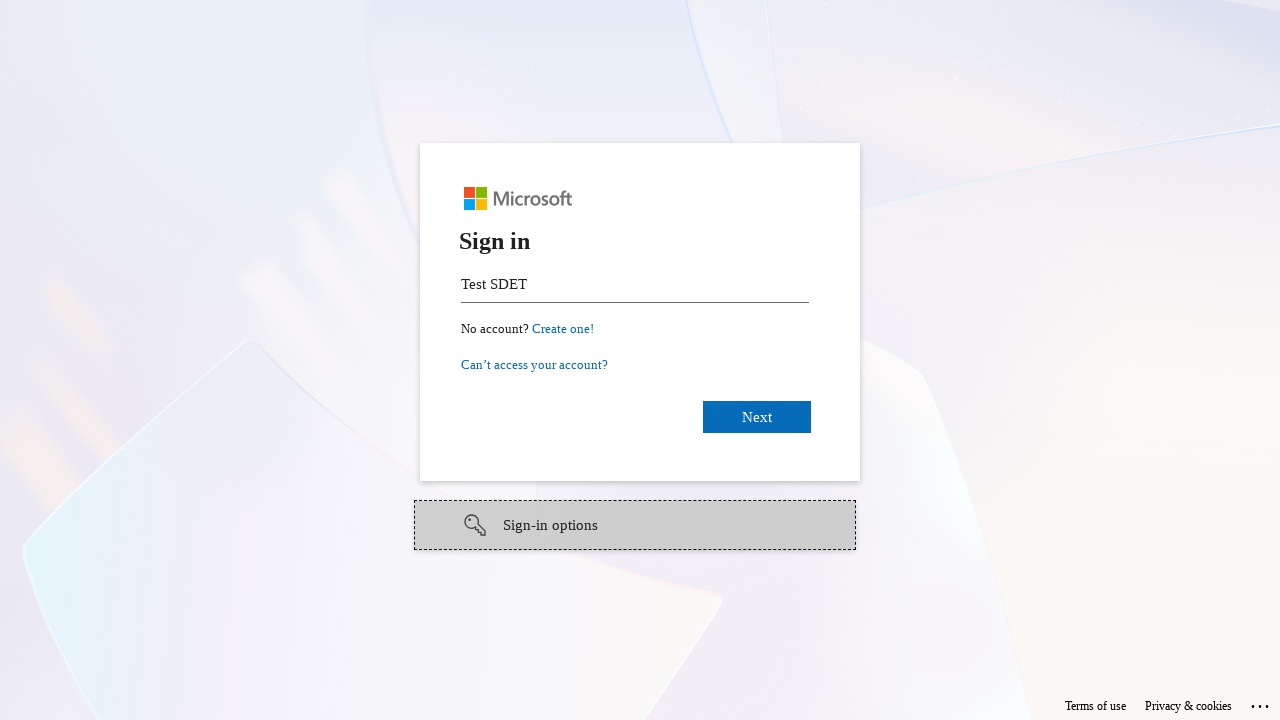

Clicked back button to return to previous state at (762, 508) on input[value='Back']
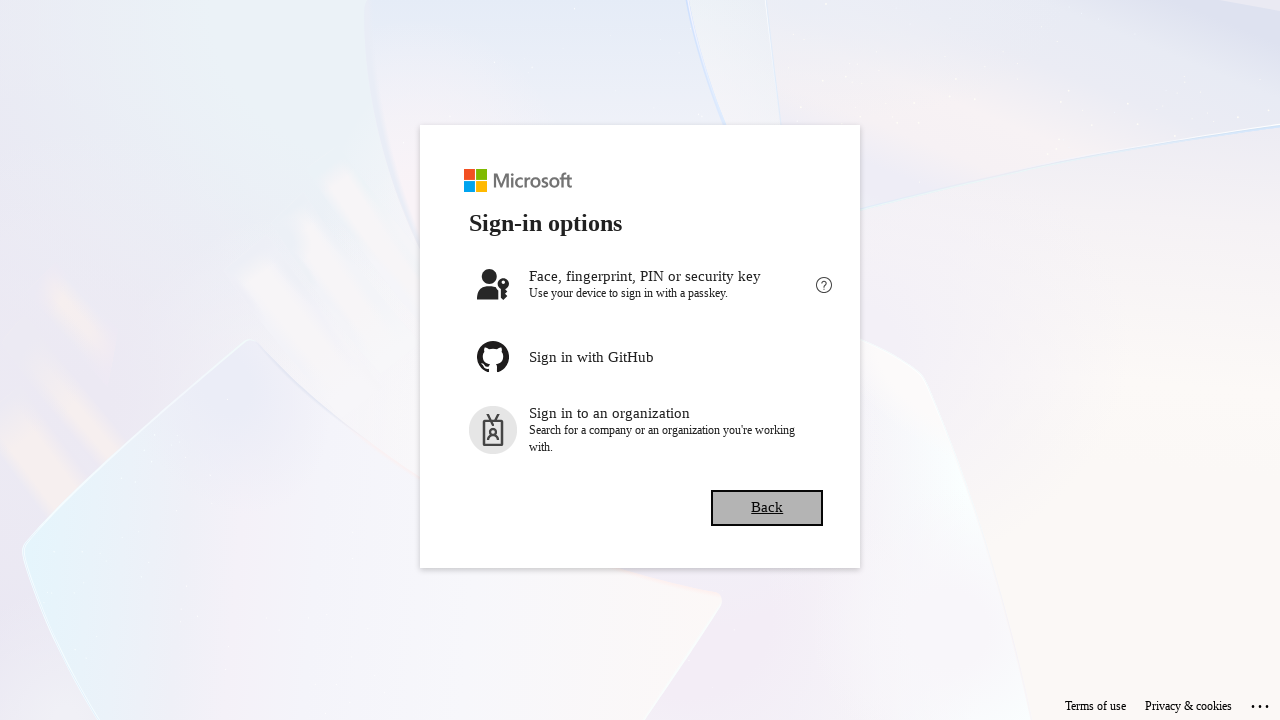

Successfully filled email input with 'After Enter' after element relocation on input[type='email']
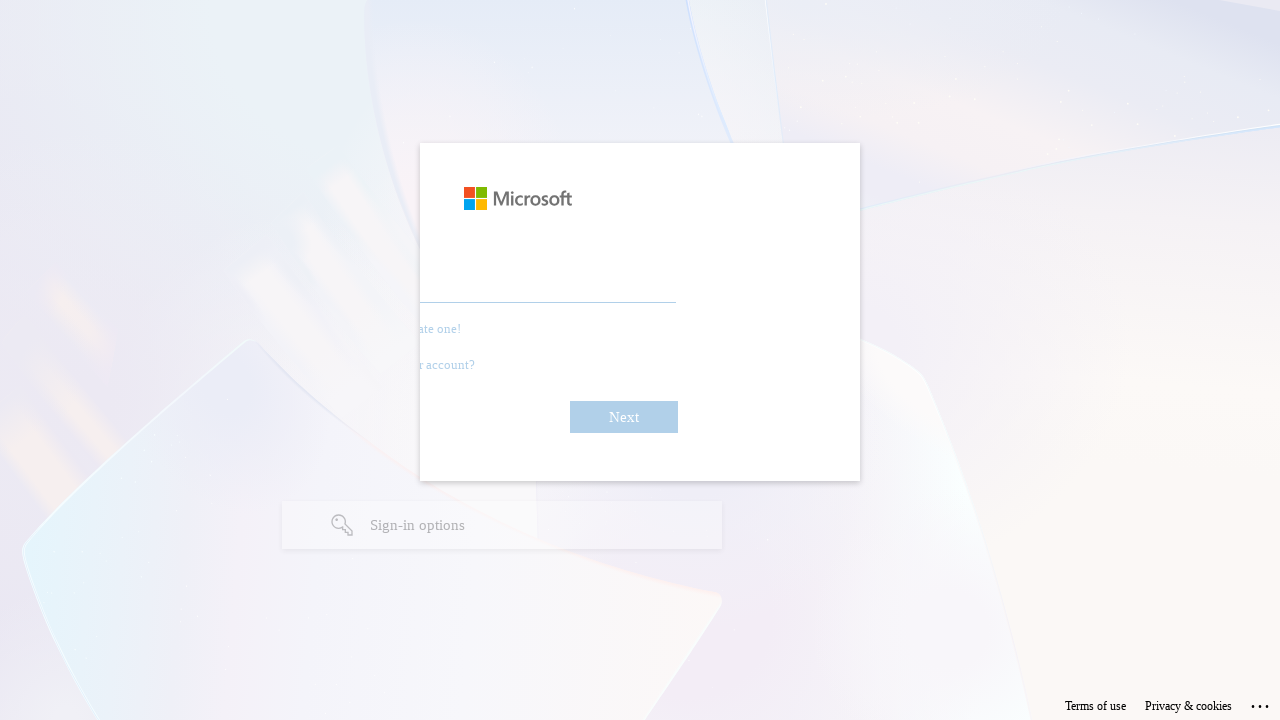

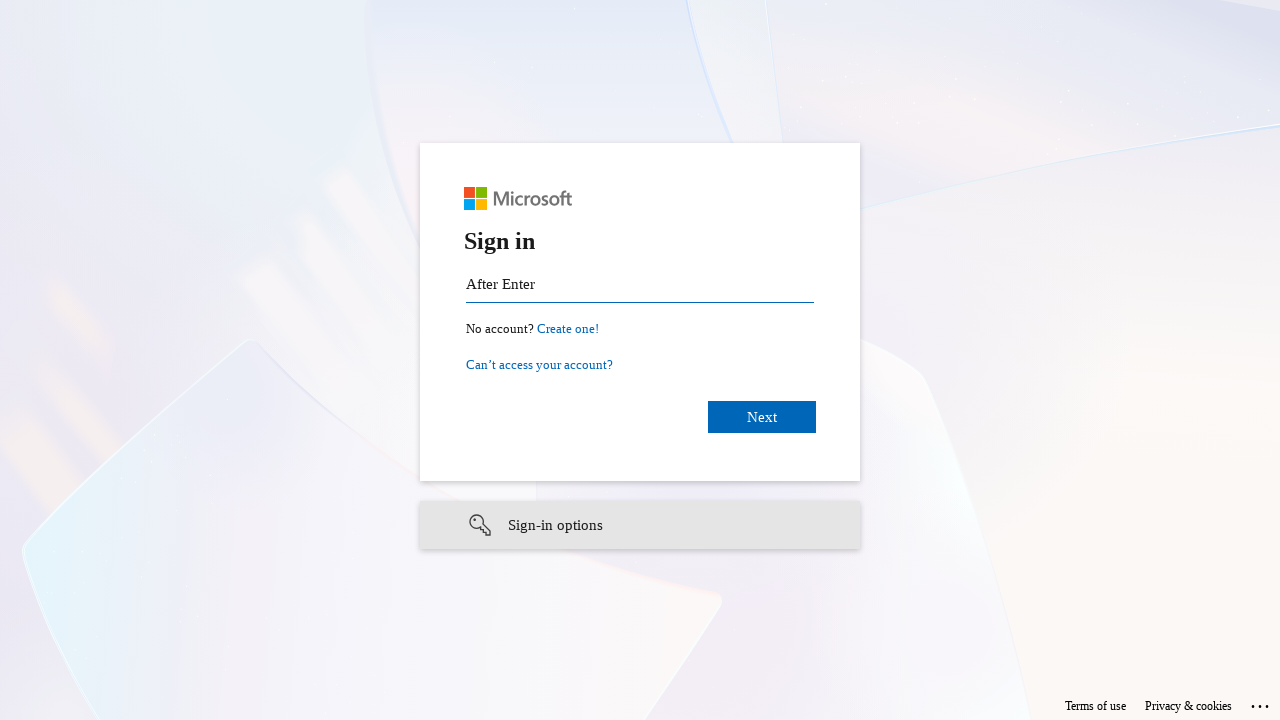